Navigates to TinyPNG image compression website and waits for the upload area to load

Starting URL: https://tinypng.com/

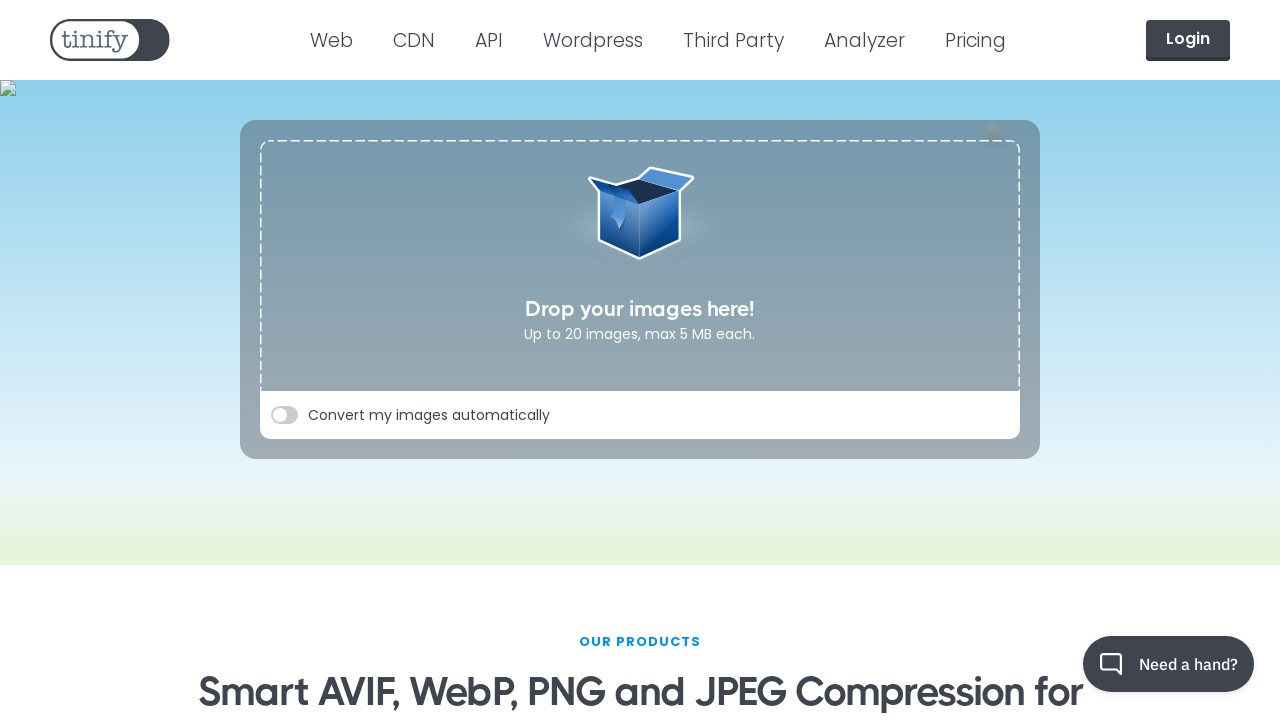

Navigated to TinyPNG website
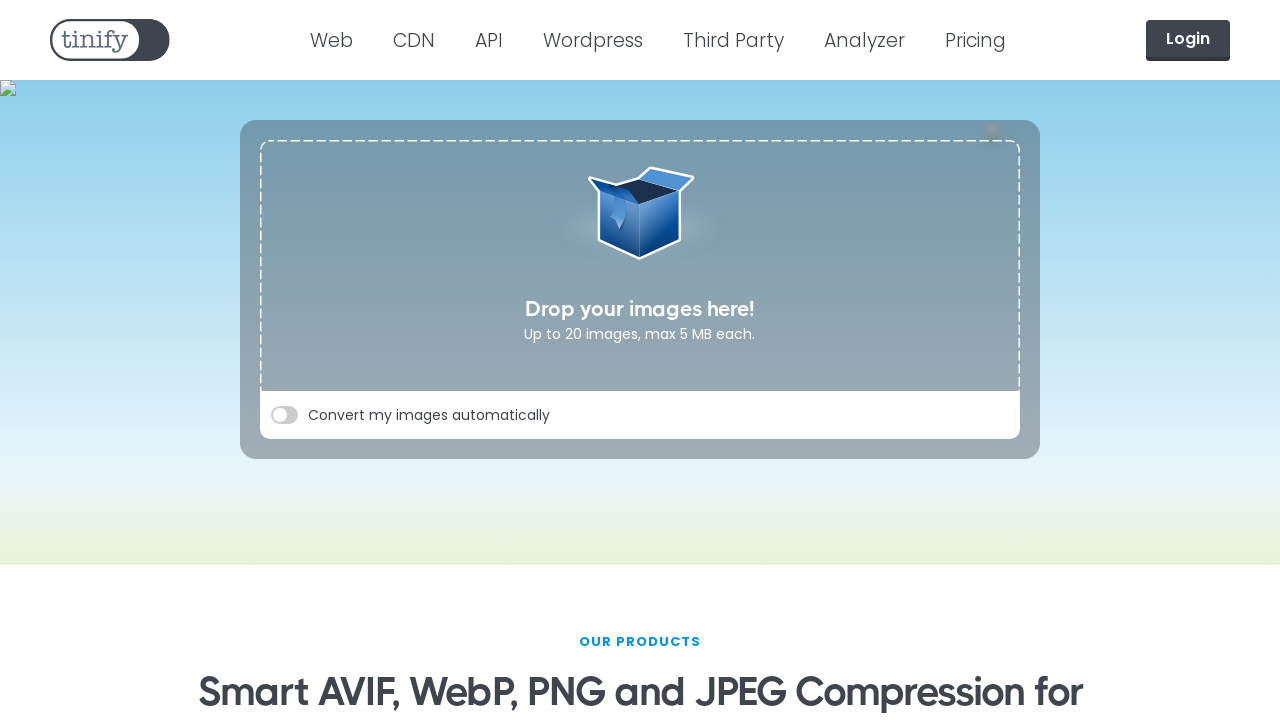

Upload area loaded successfully
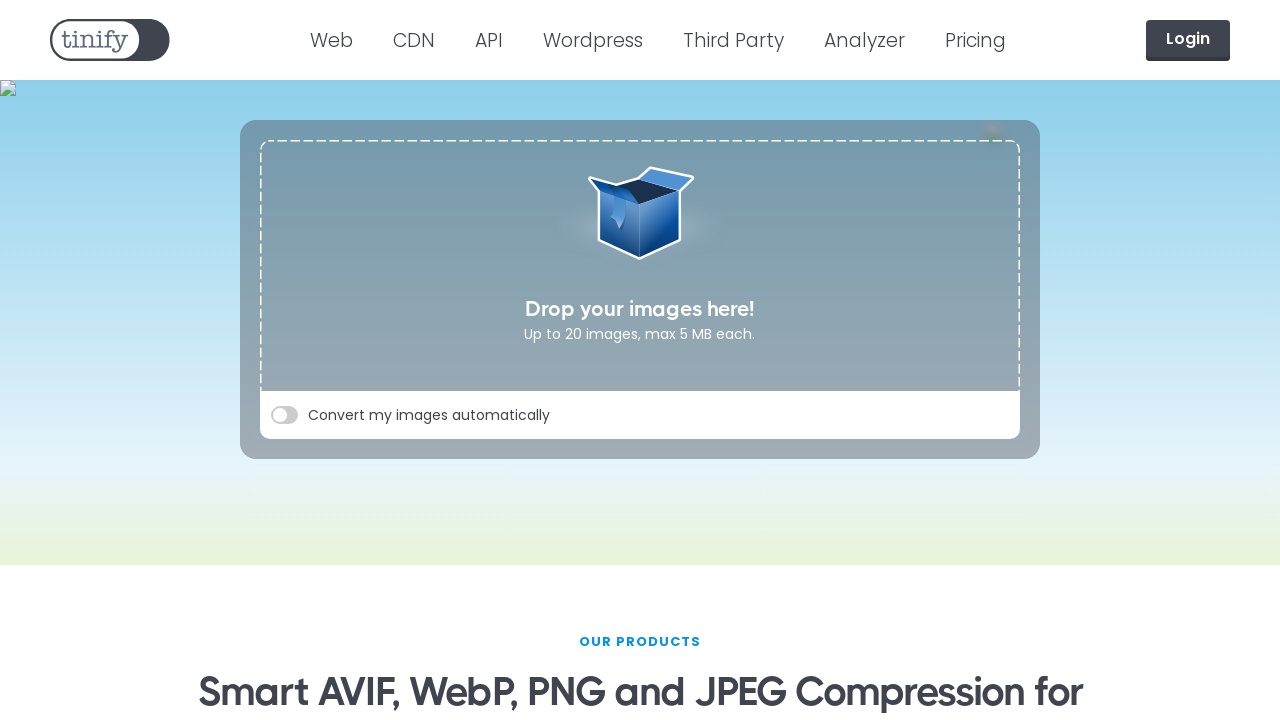

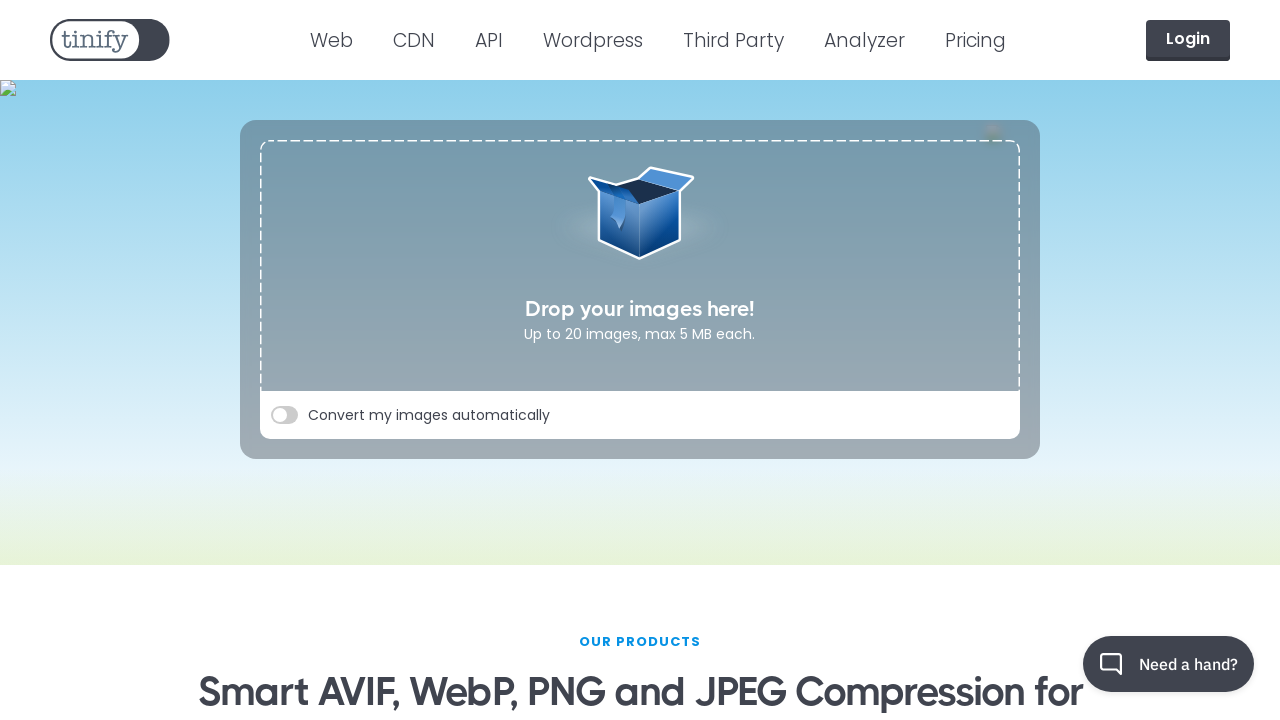